Tests a web form by filling in a text field, selecting dropdown options, and submitting the form to verify successful submission

Starting URL: https://www.selenium.dev/selenium/web/web-form.html

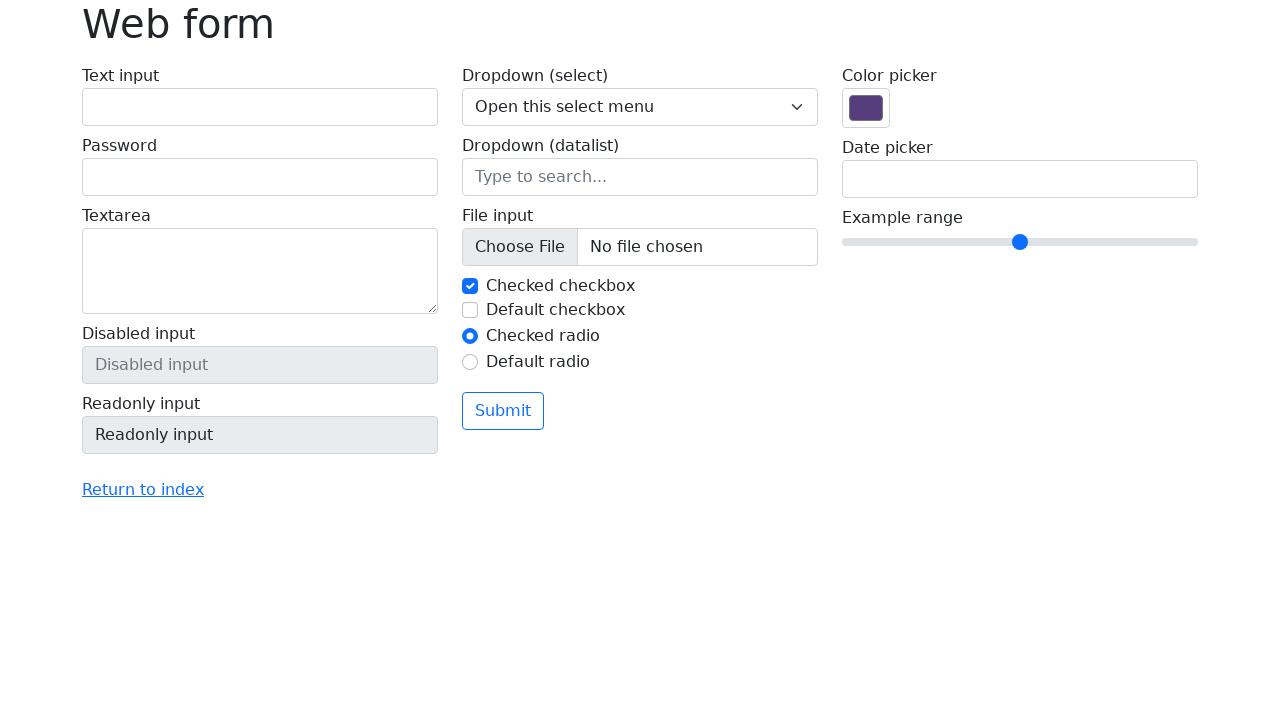

Verified submit button is displayed
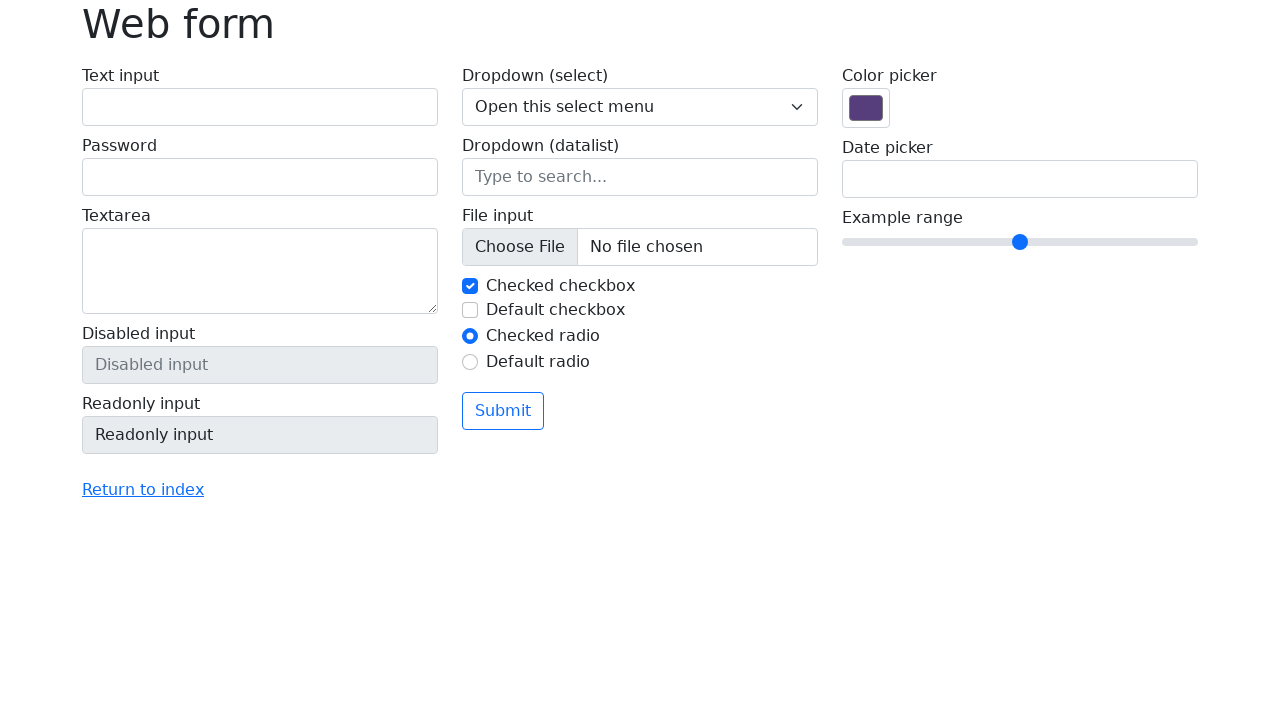

Selected dropdown option with value '2' on select[name='my-select']
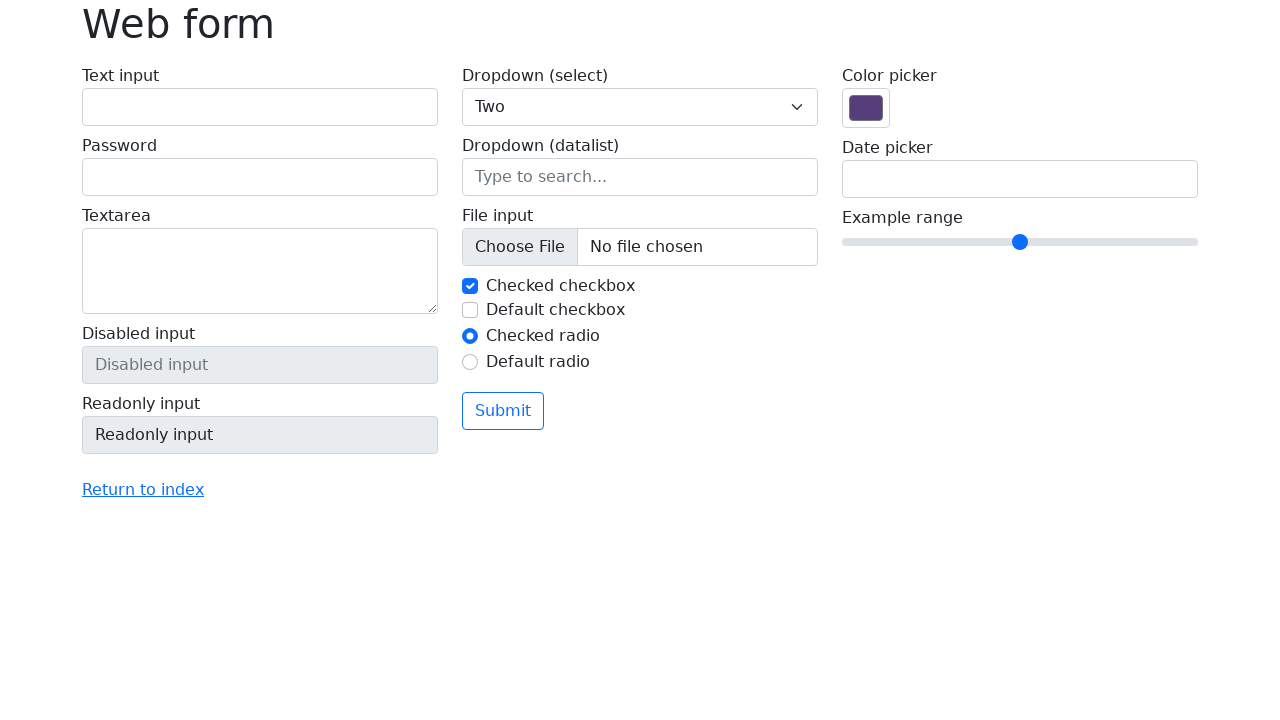

Selected dropdown option with label 'One' on select[name='my-select']
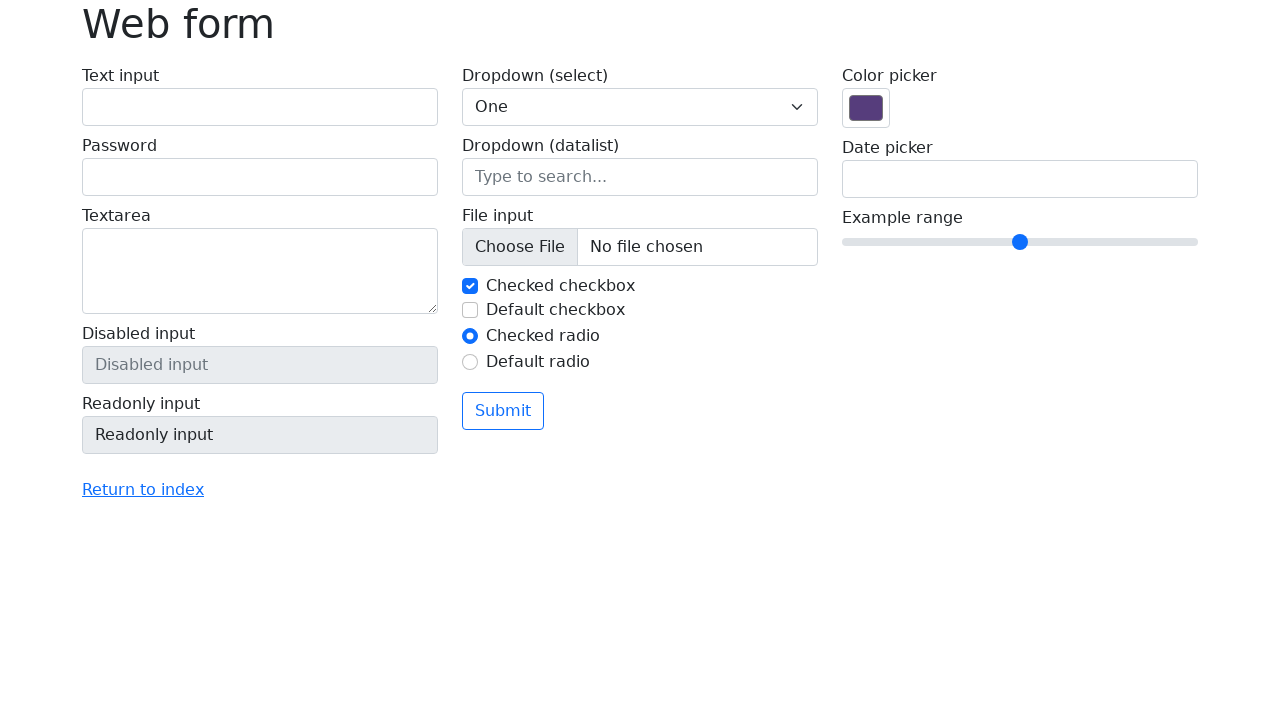

Filled text field with 'Selenium' on input[name='my-text']
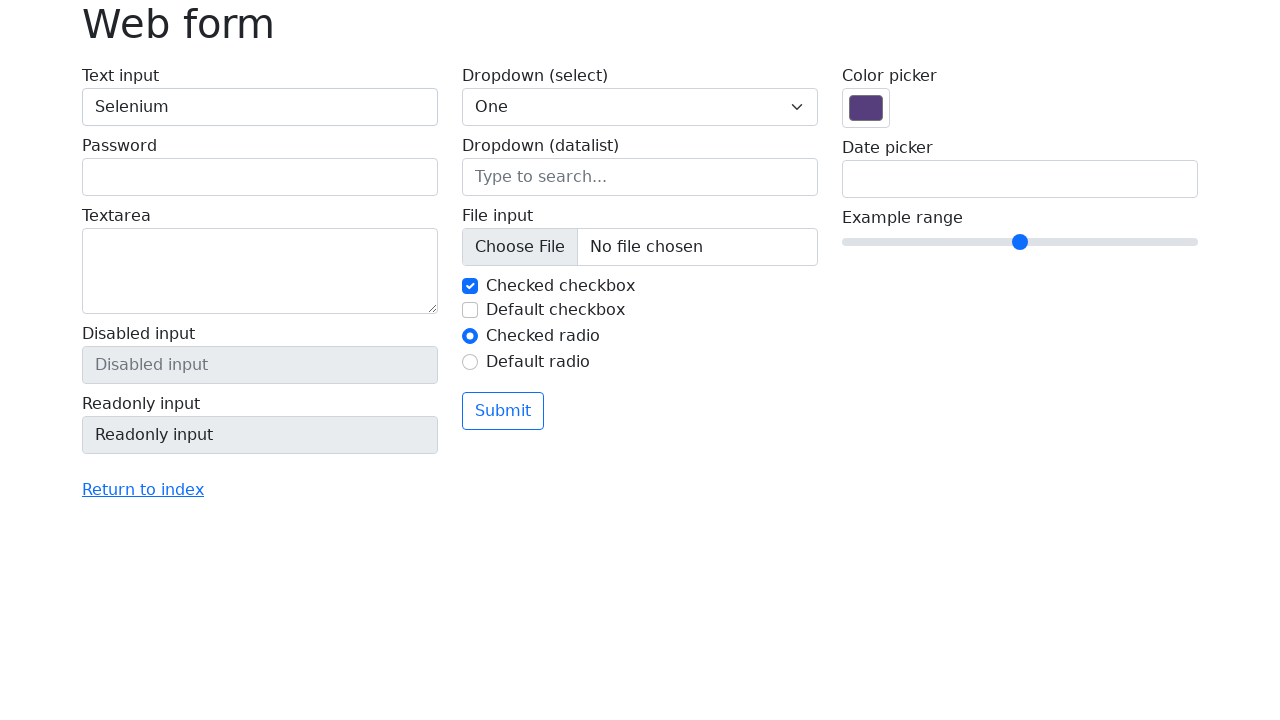

Scrolled submit button into view
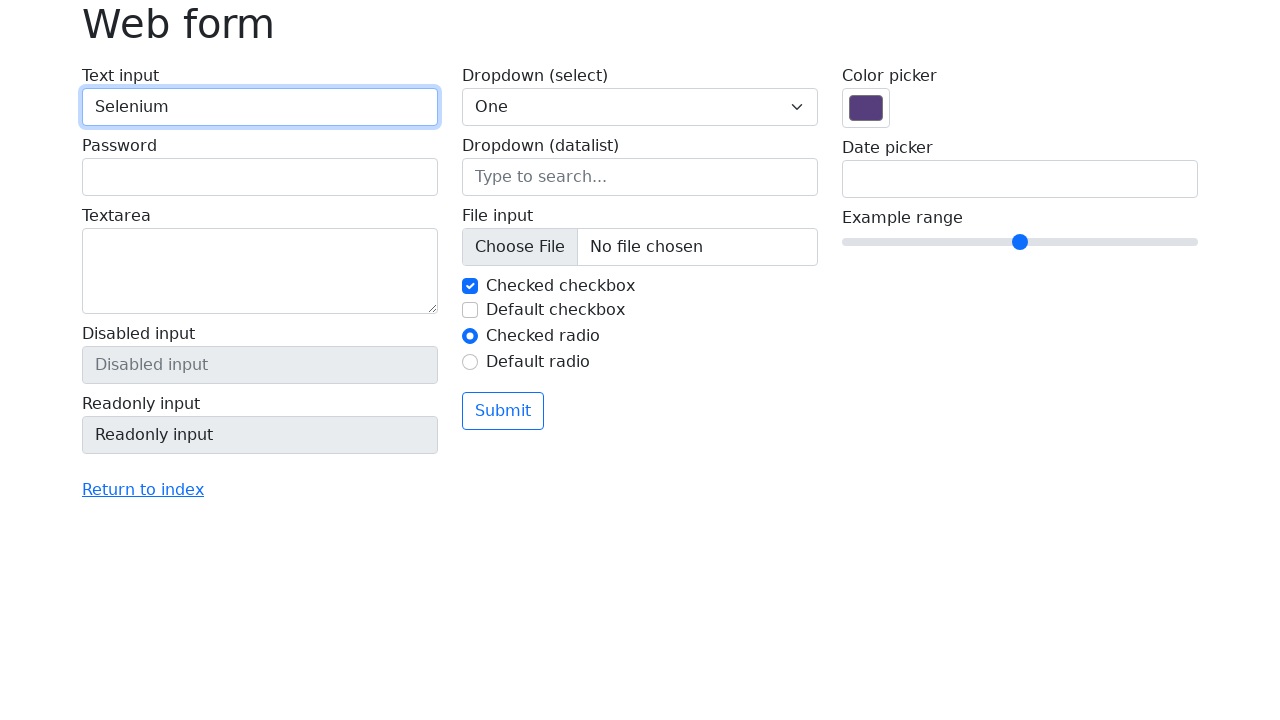

Clicked submit button at (503, 411) on xpath=//*[contains(text(),'Submit')]
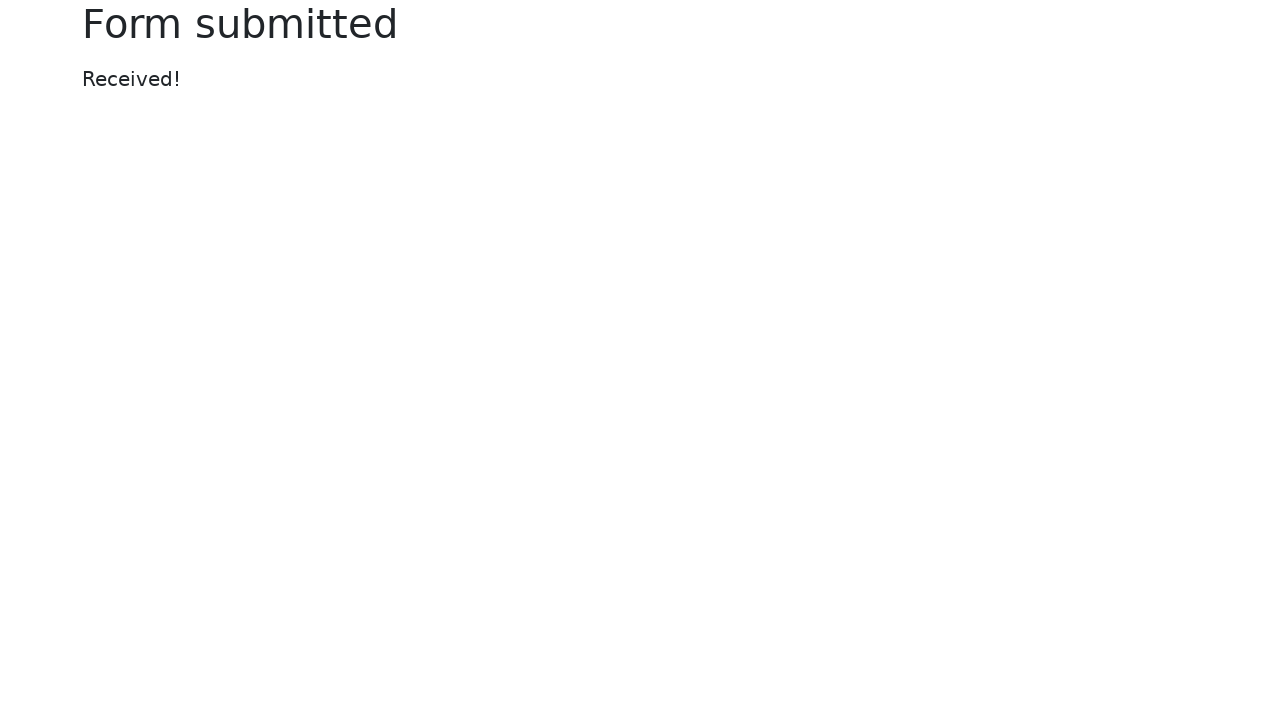

Success message appeared
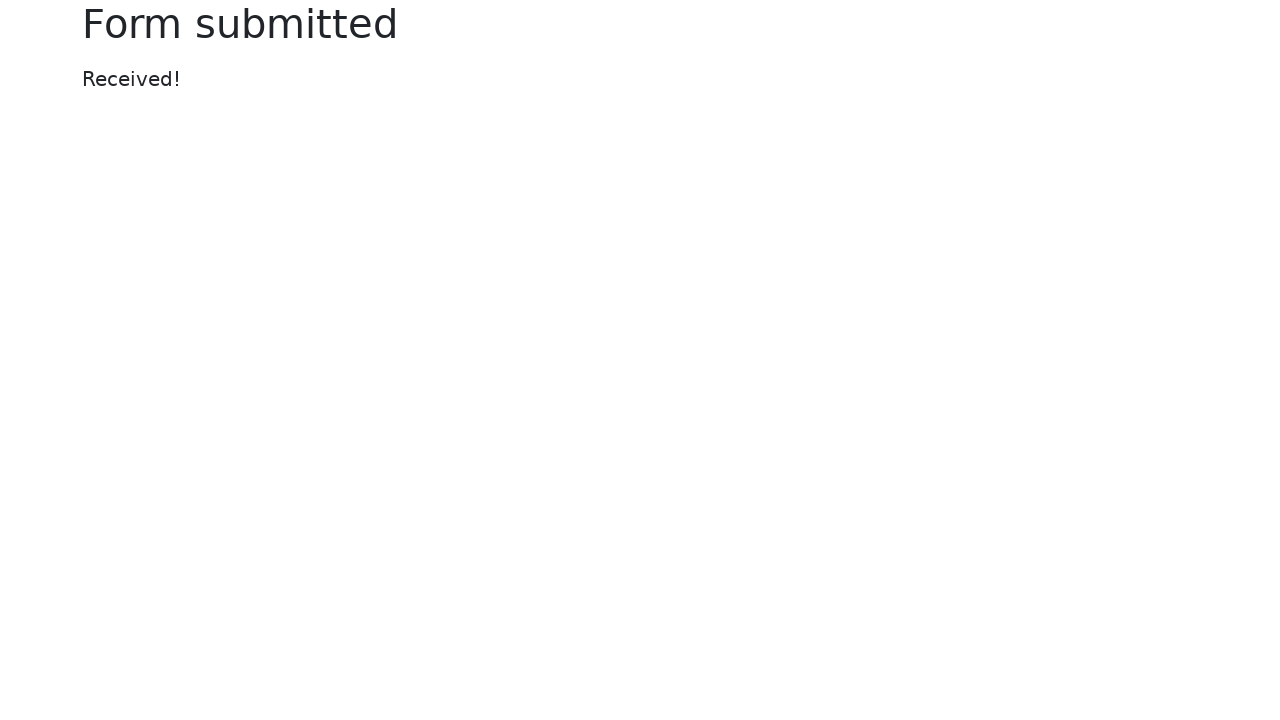

Verified success message displays 'Received!'
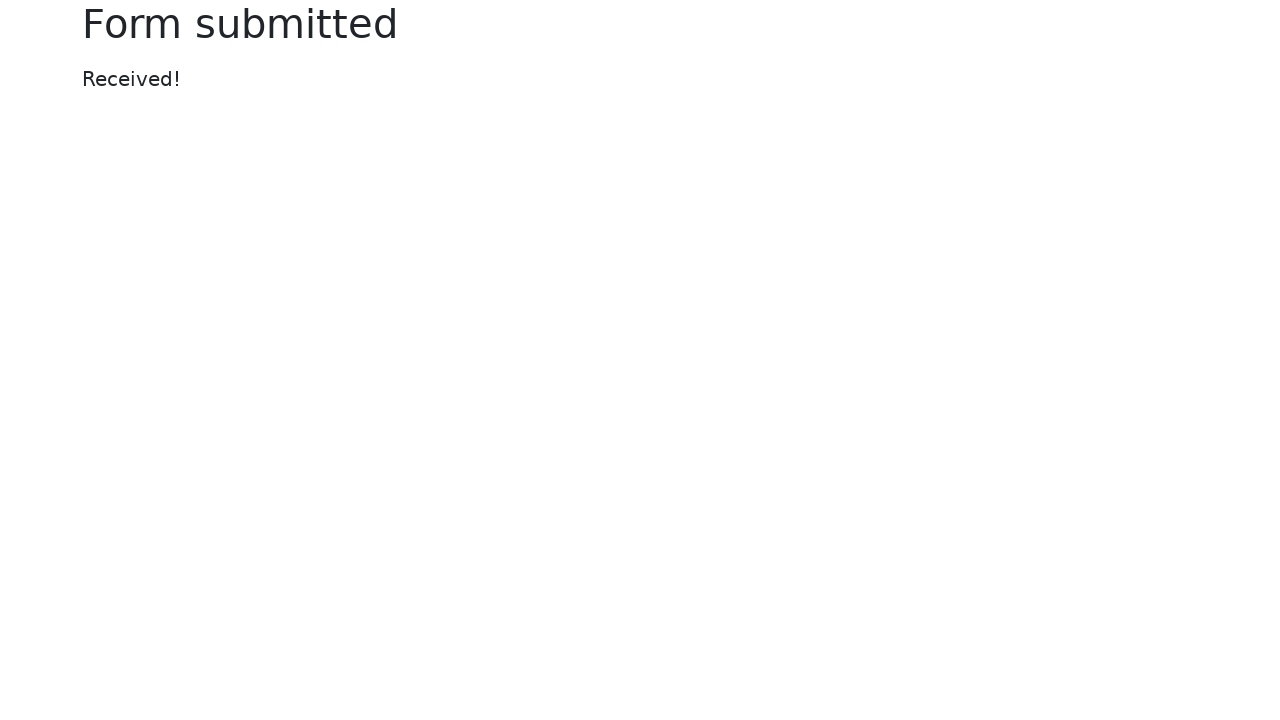

Verified page title is 'Web form - target page'
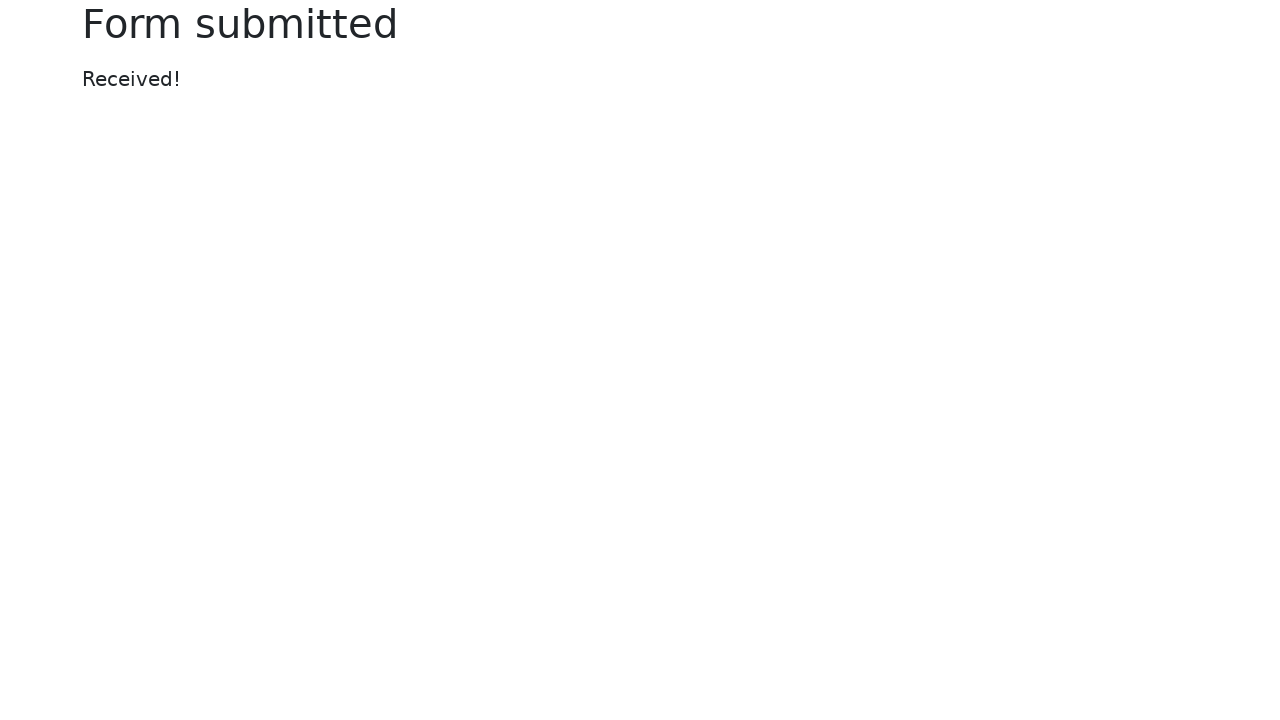

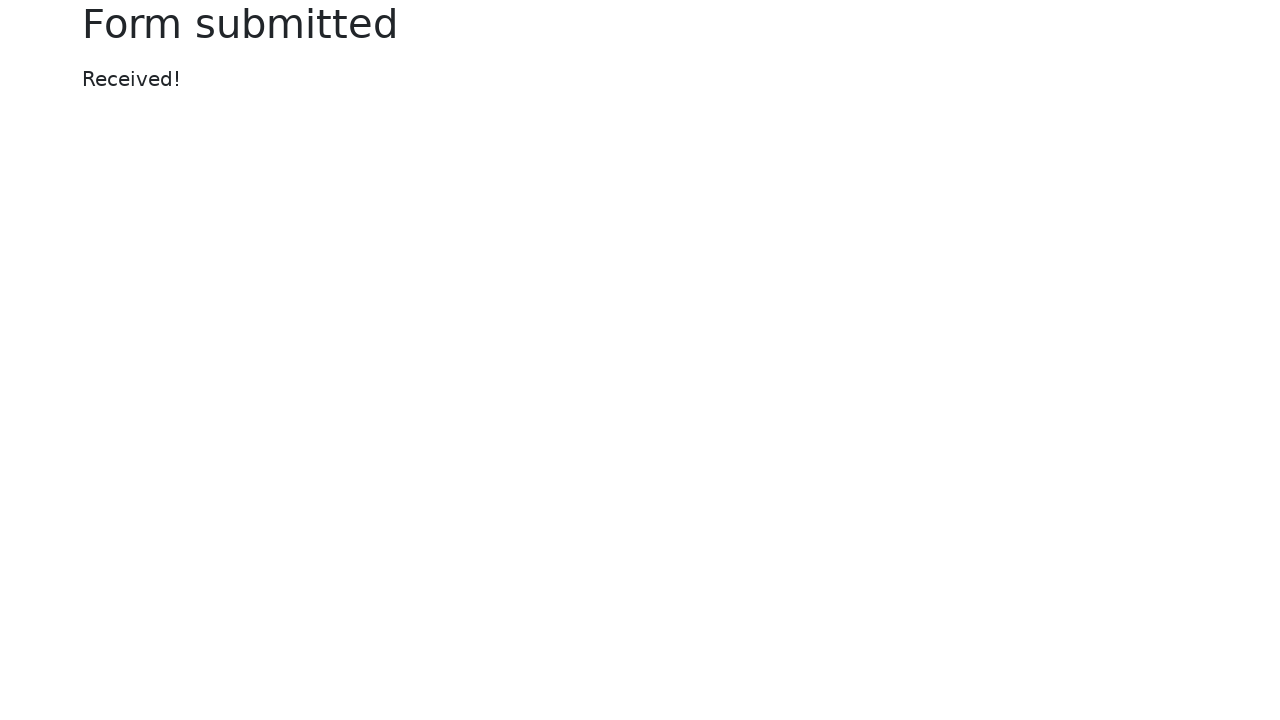